Tests jQuery UI datepicker widget by opening the calendar, navigating to the next month, and selecting a date from the calendar grid.

Starting URL: https://jqueryui.com/datepicker/

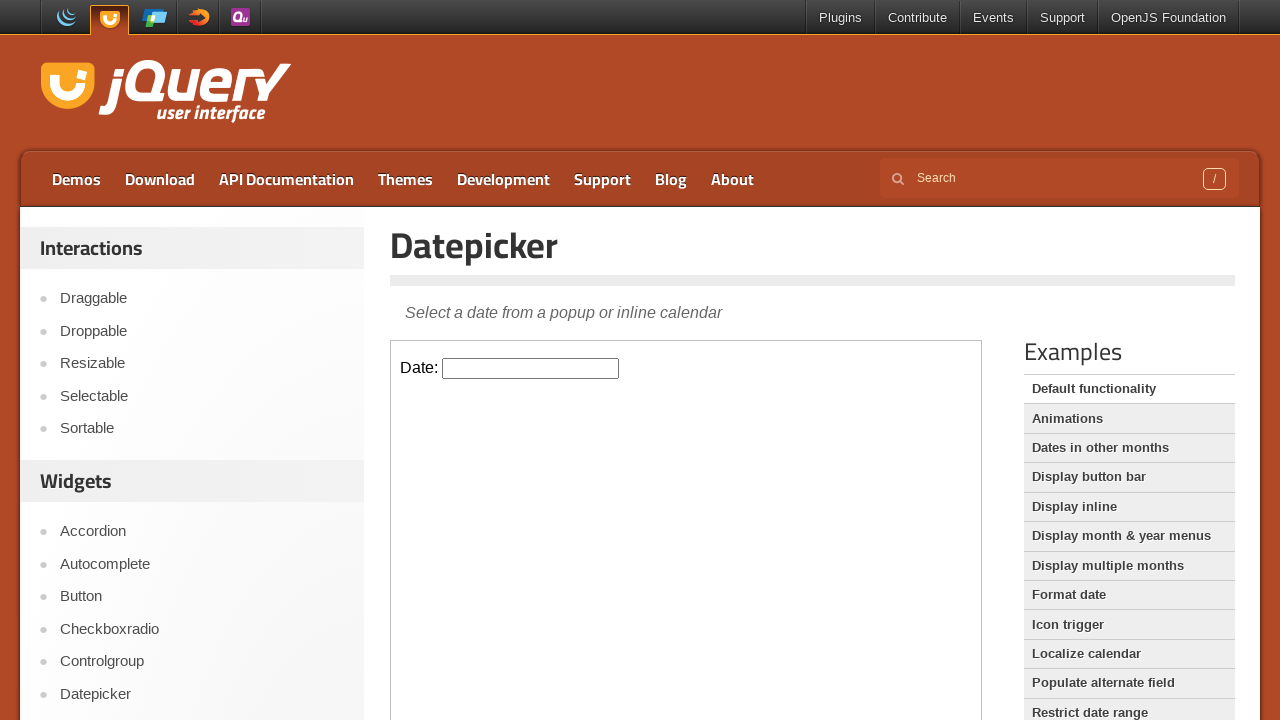

Located iframe containing datepicker demo
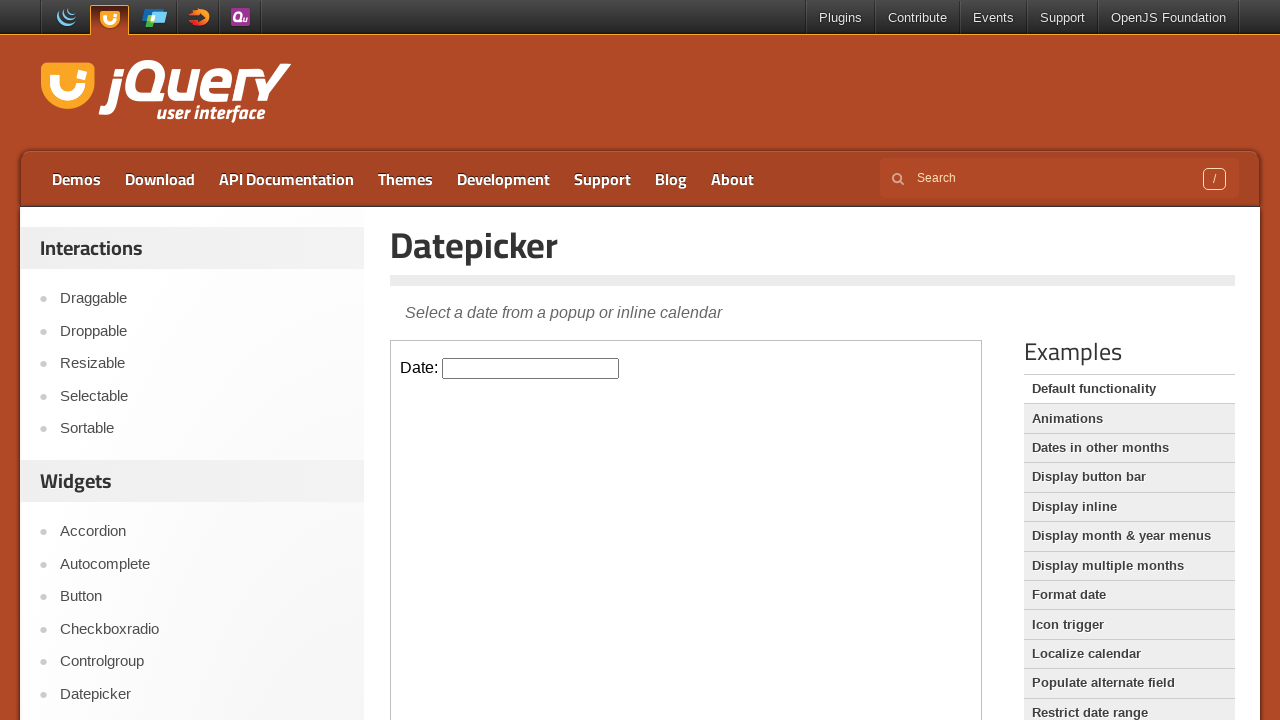

Clicked datepicker input to open calendar at (531, 368) on iframe.demo-frame >> internal:control=enter-frame >> #datepicker
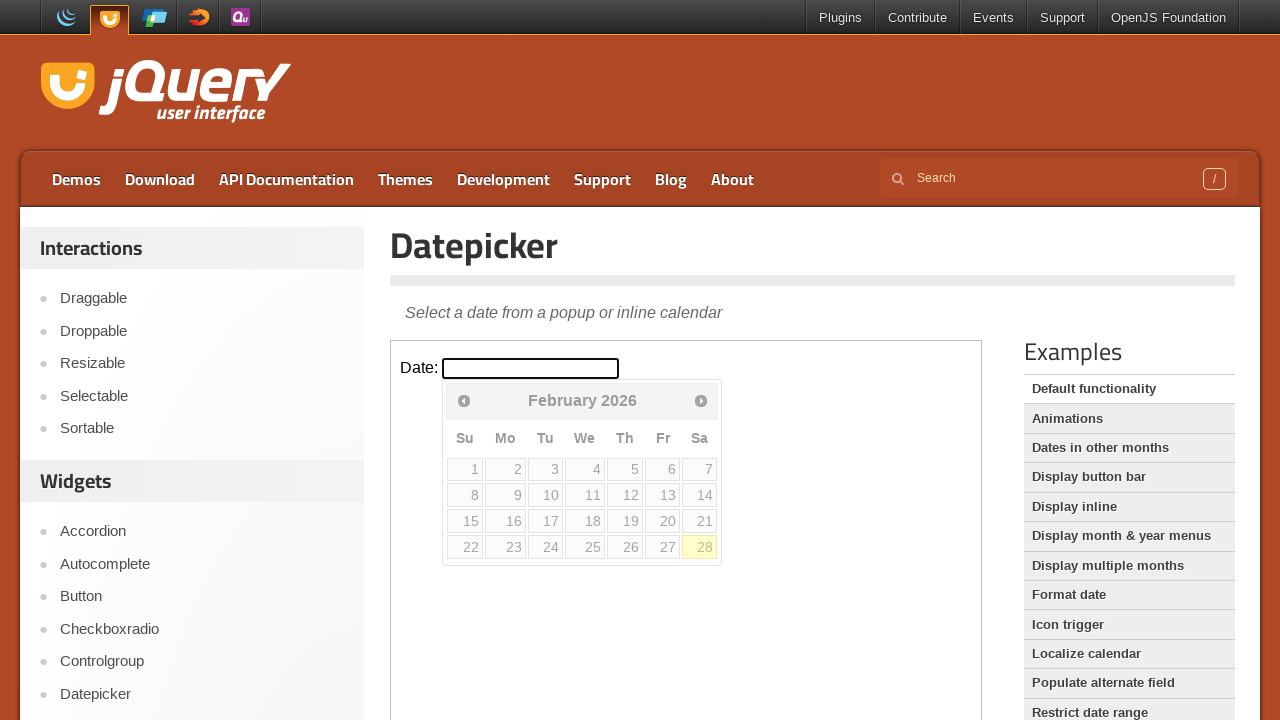

Clicked Next button to navigate to next month at (701, 400) on iframe.demo-frame >> internal:control=enter-frame >> text=Next
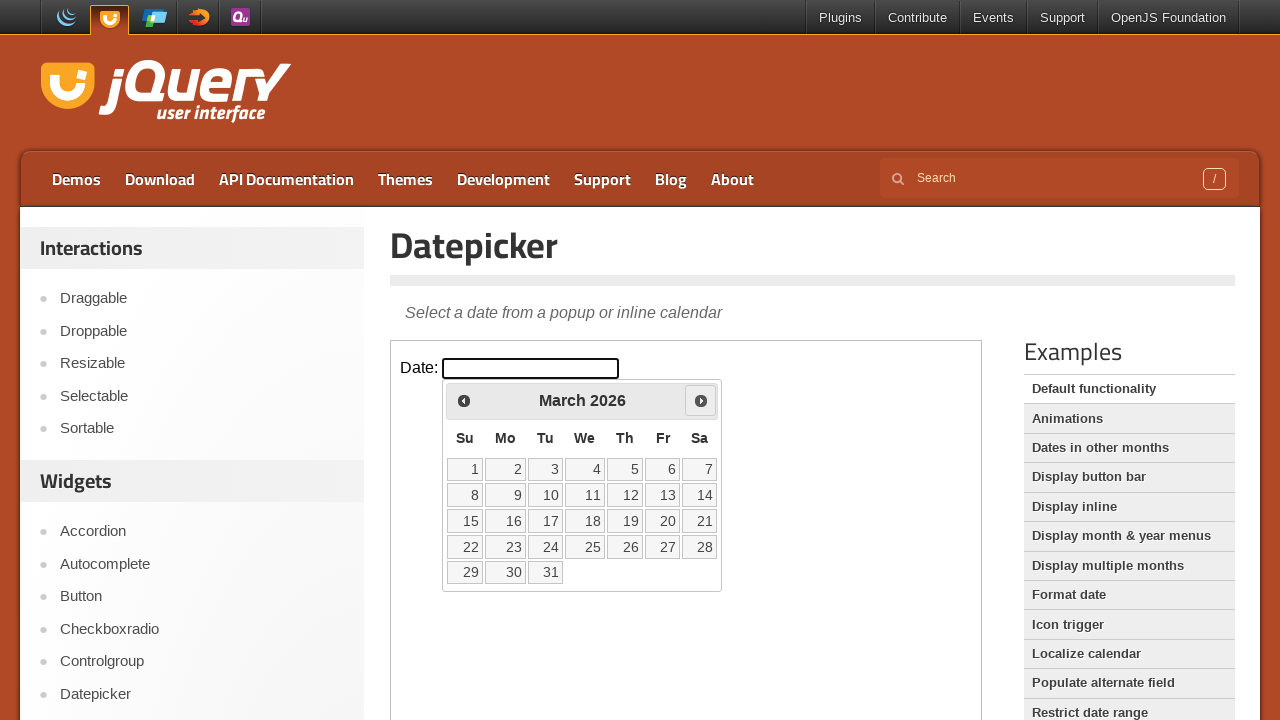

Calendar table is now visible
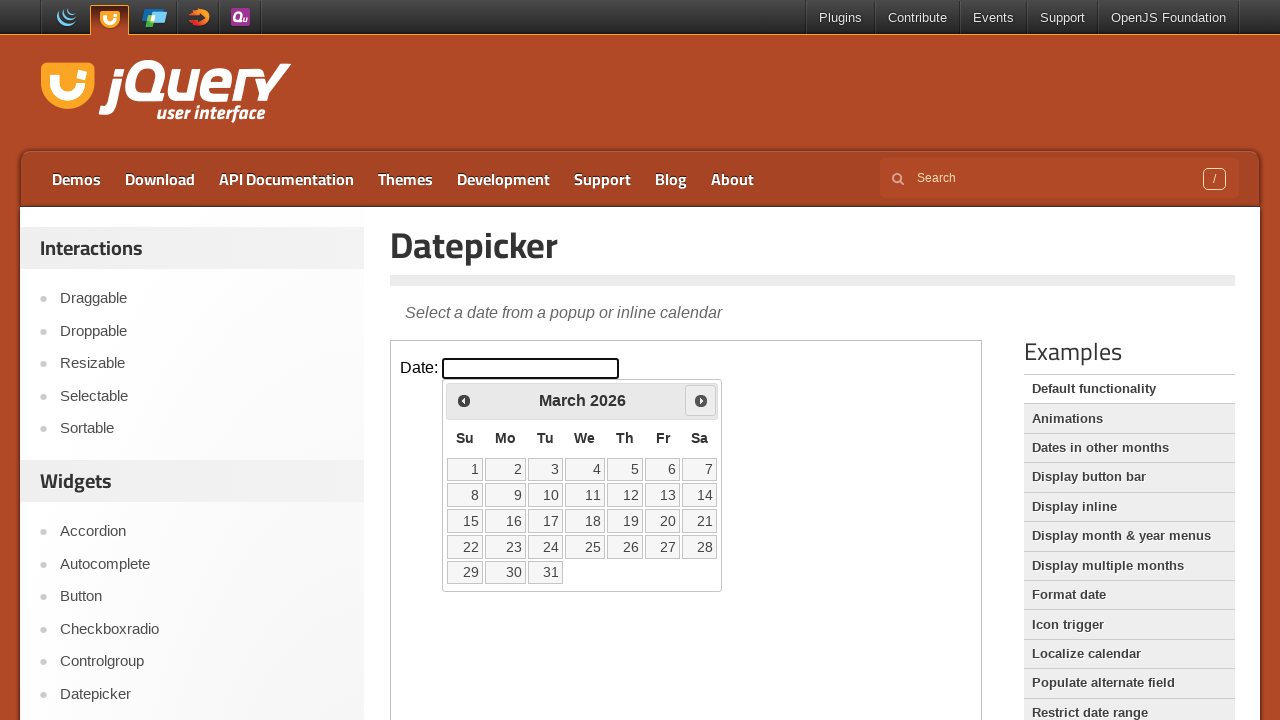

Selected the 15th day from the calendar grid at (465, 521) on iframe.demo-frame >> internal:control=enter-frame >> #ui-datepicker-div table tb
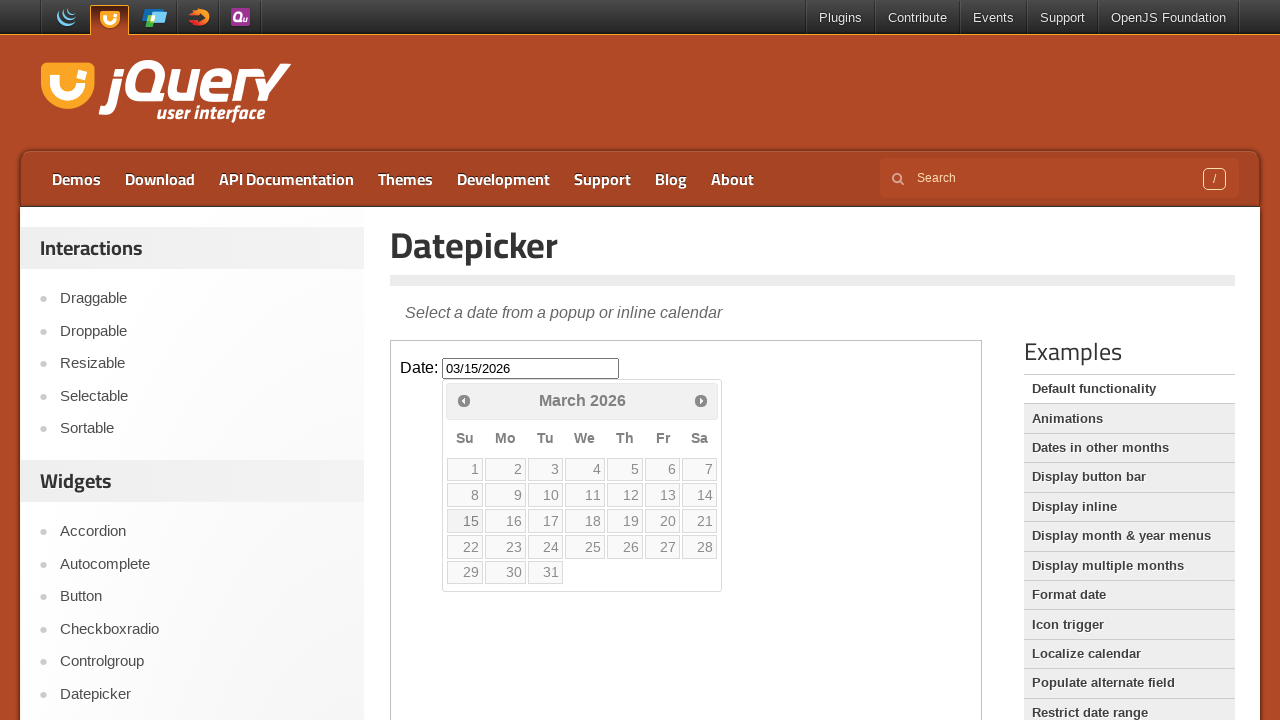

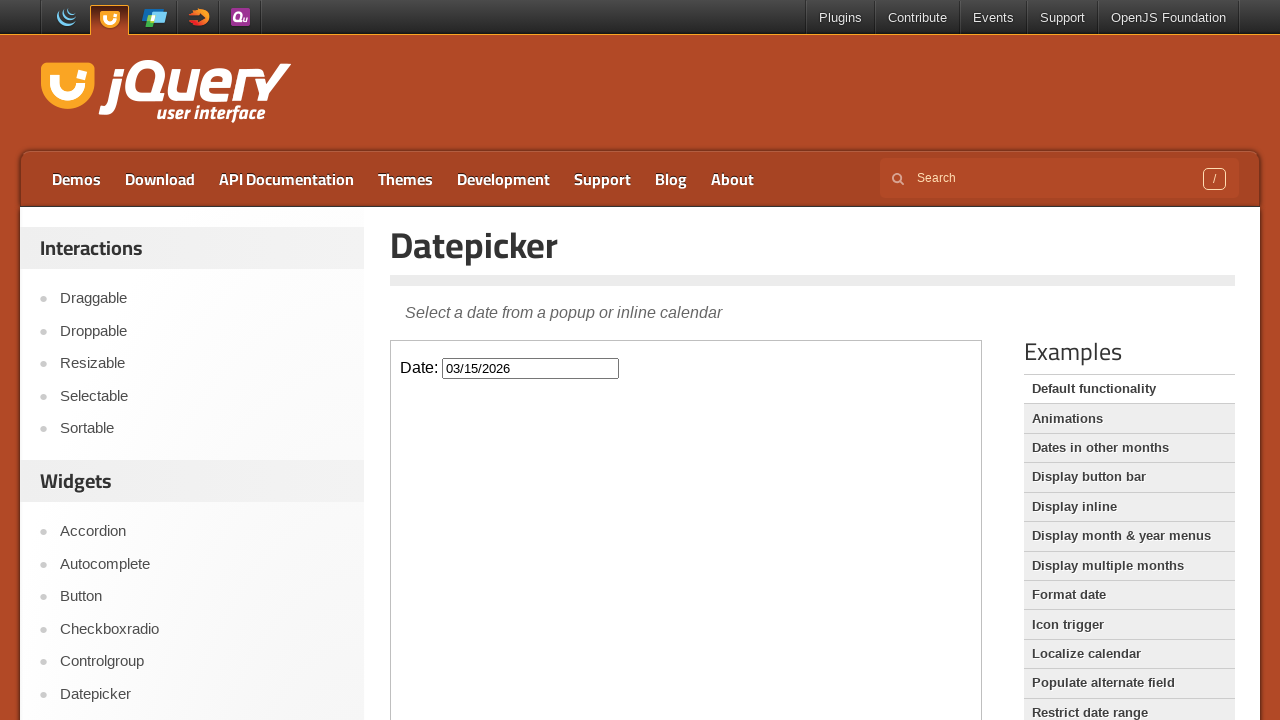